Tests JavaScript prompt dialog handling by clicking a button that triggers a prompt, entering text, accepting it, and verifying the entered text is displayed

Starting URL: https://the-internet.herokuapp.com/javascript_alerts

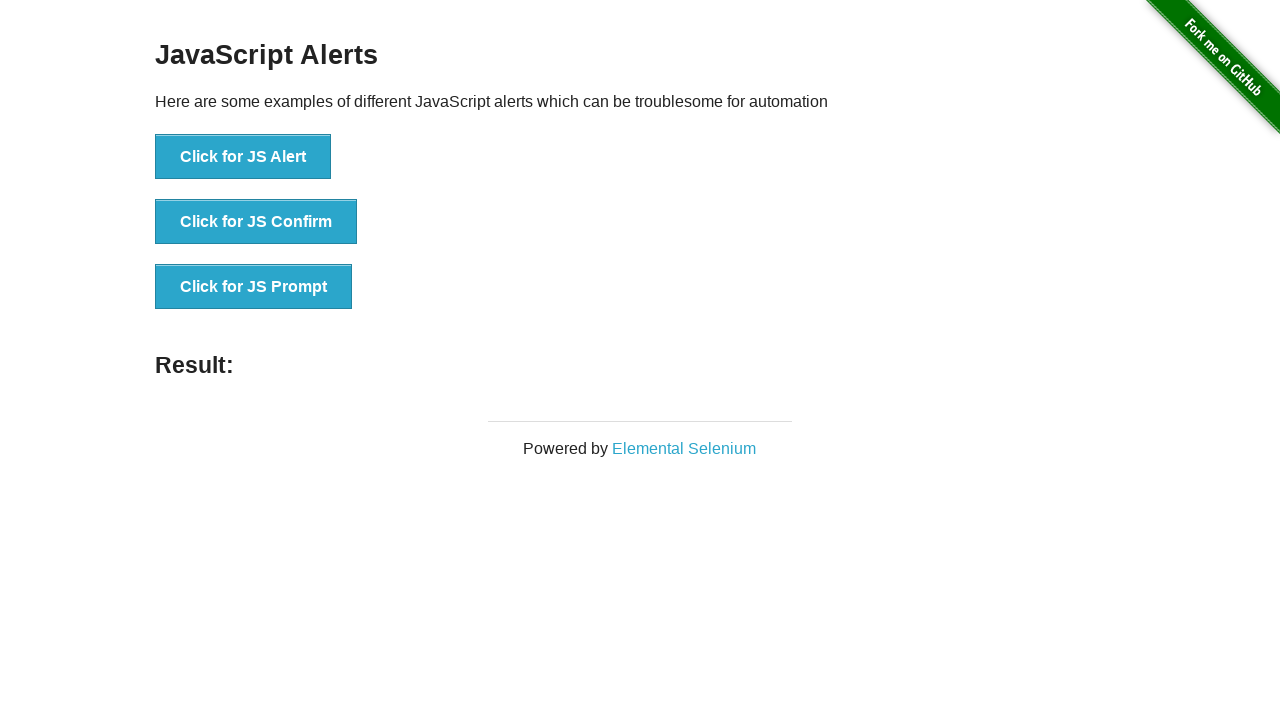

Registered dialog handler to accept prompt with text 'Sarah Johnson'
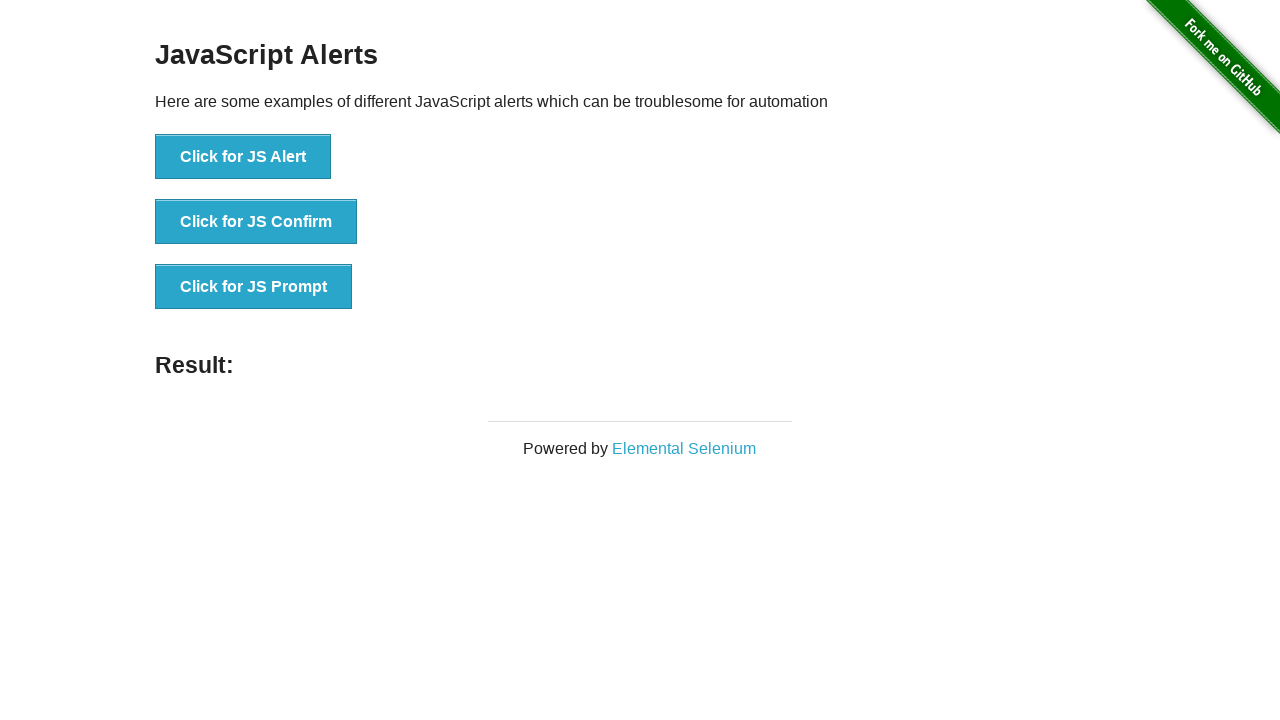

Clicked button to trigger JavaScript prompt dialog at (254, 287) on xpath=//button[@onclick='jsPrompt()']
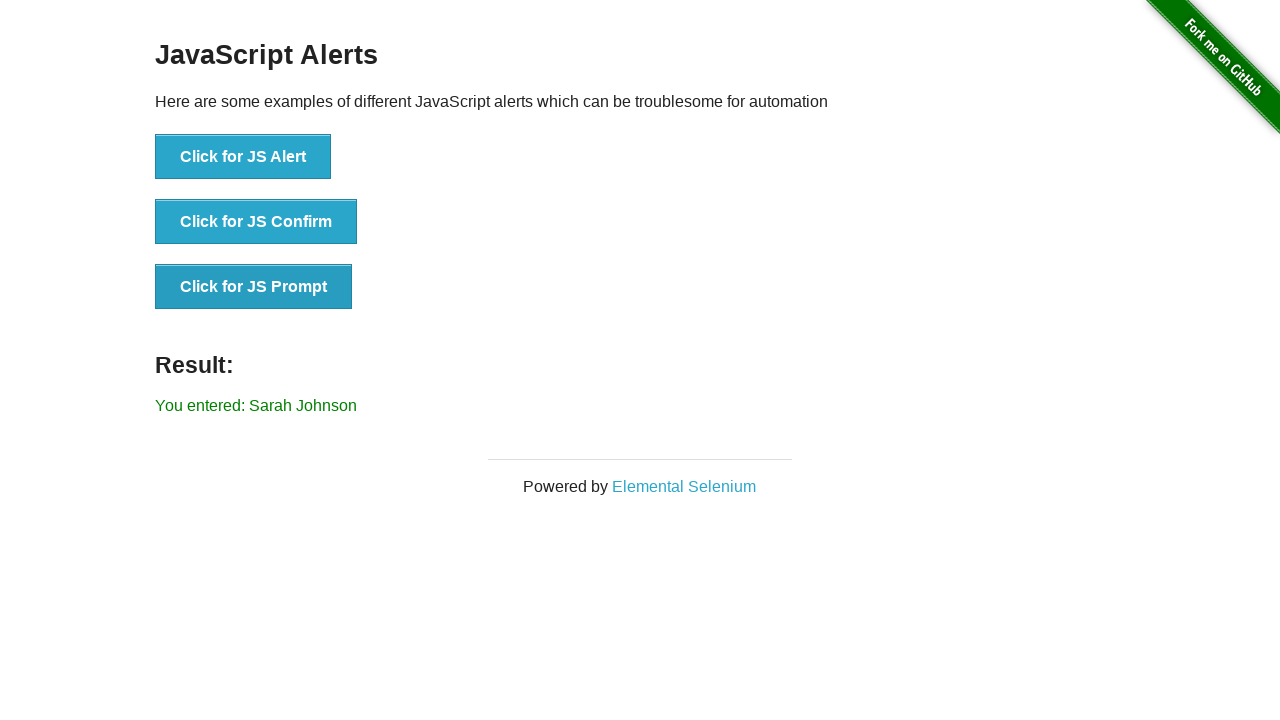

Result element loaded after prompt was accepted
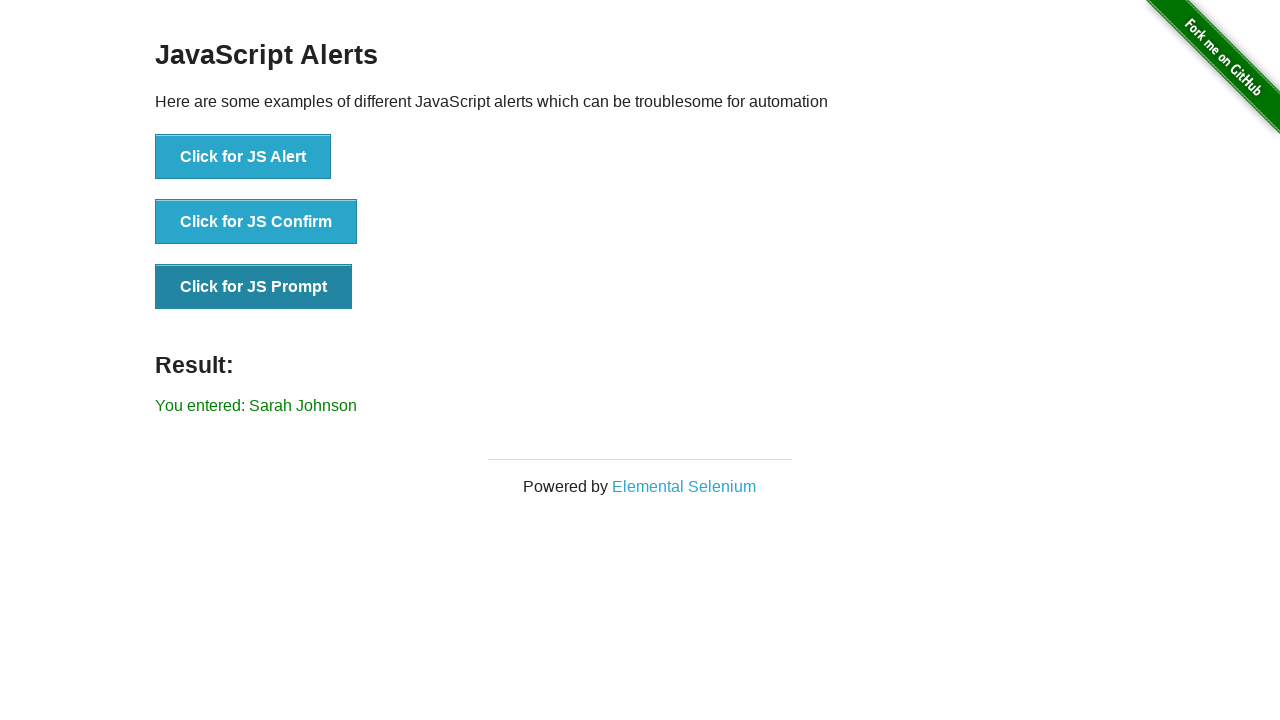

Retrieved result text from result element
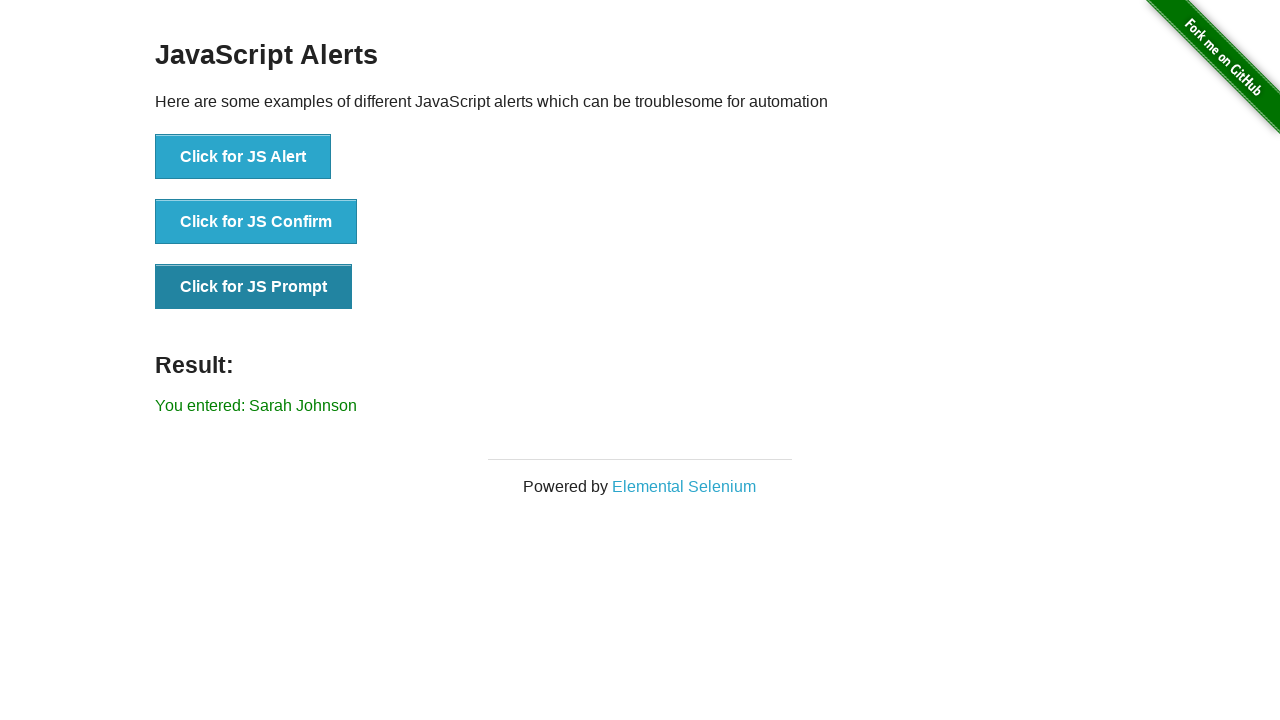

Verified that result text matches expected prompt input 'You entered: Sarah Johnson'
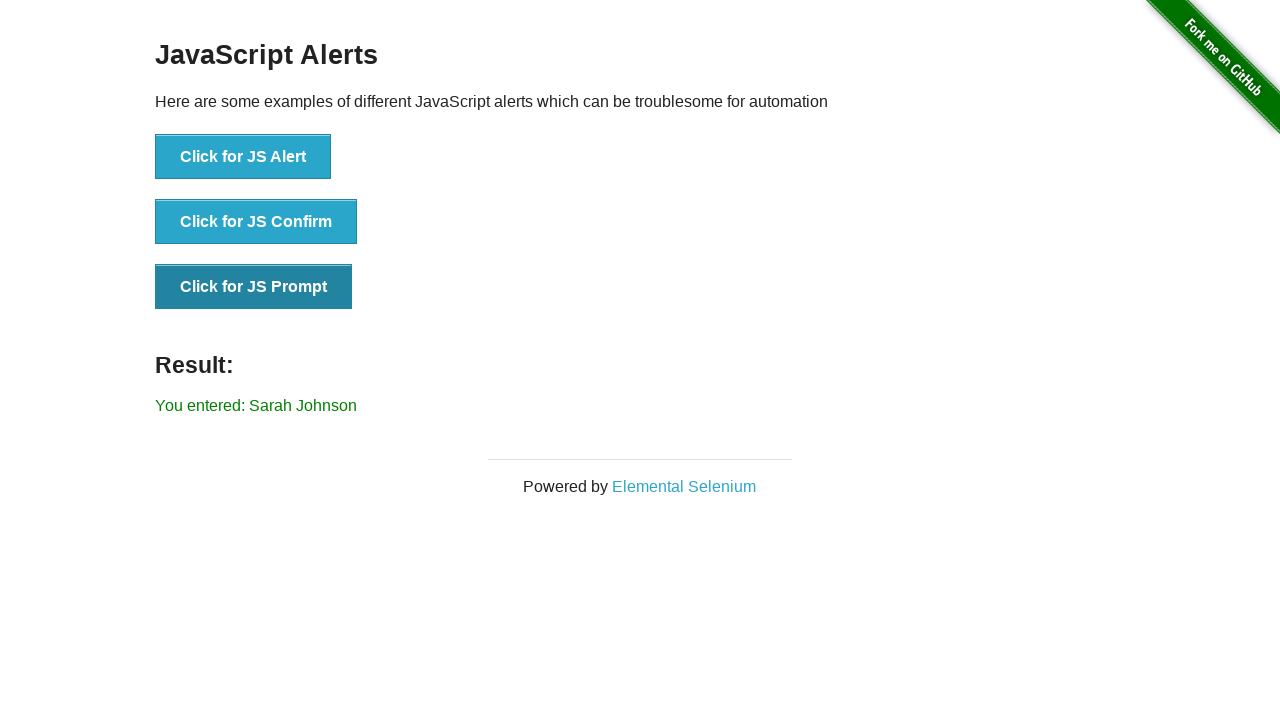

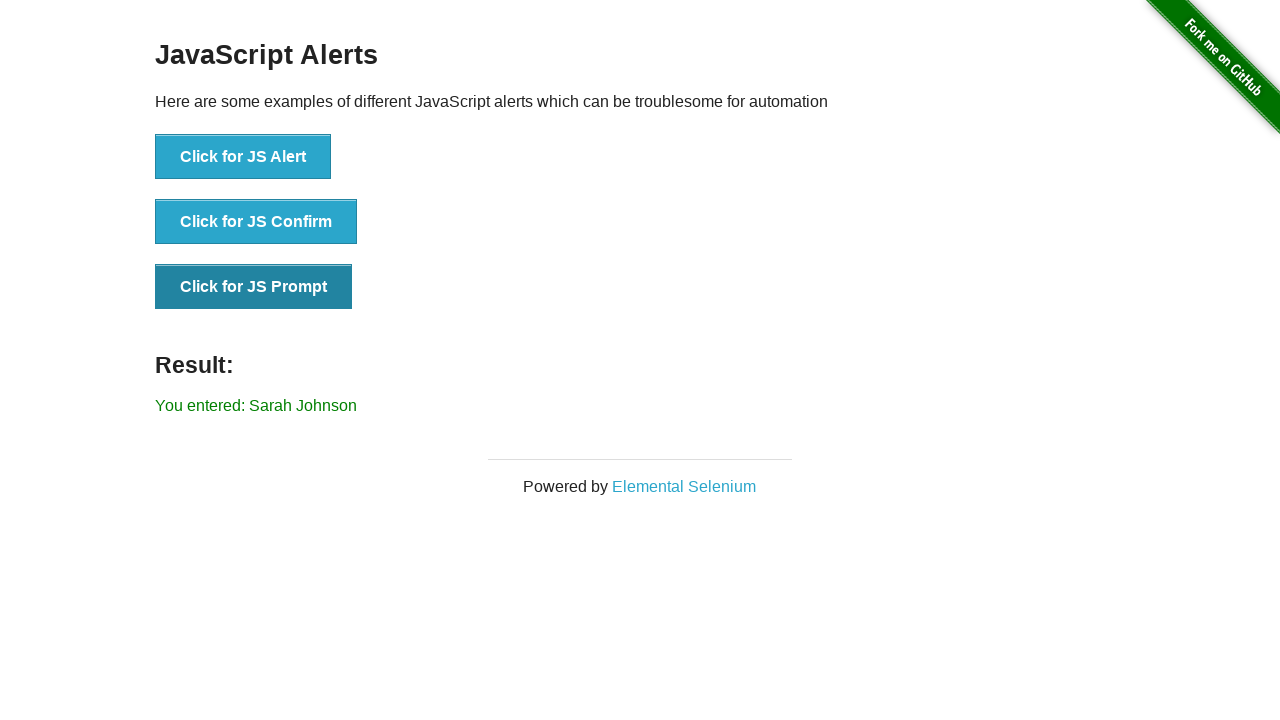